Tests checkbox functionality by checking the state of two checkboxes and clicking them if they are not selected. Verifies checkbox visibility, selection state, and enabled status.

Starting URL: https://the-internet.herokuapp.com/checkboxes

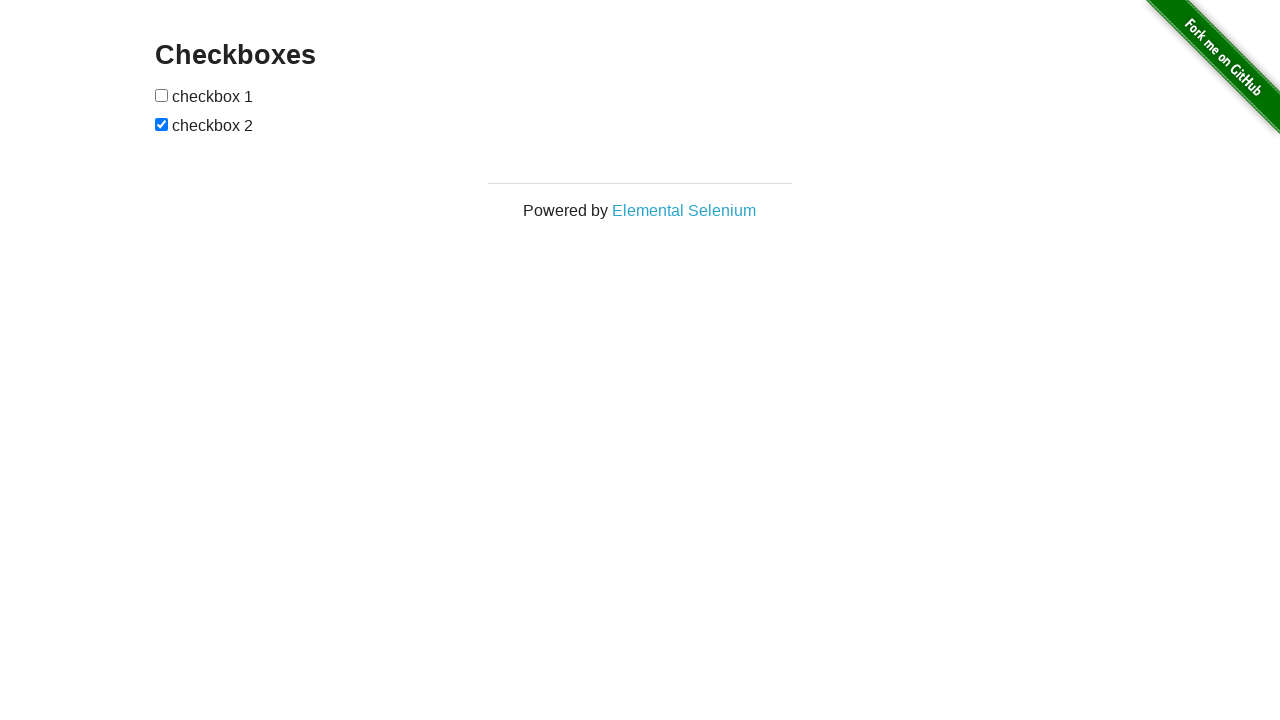

Waited for first checkbox to be visible
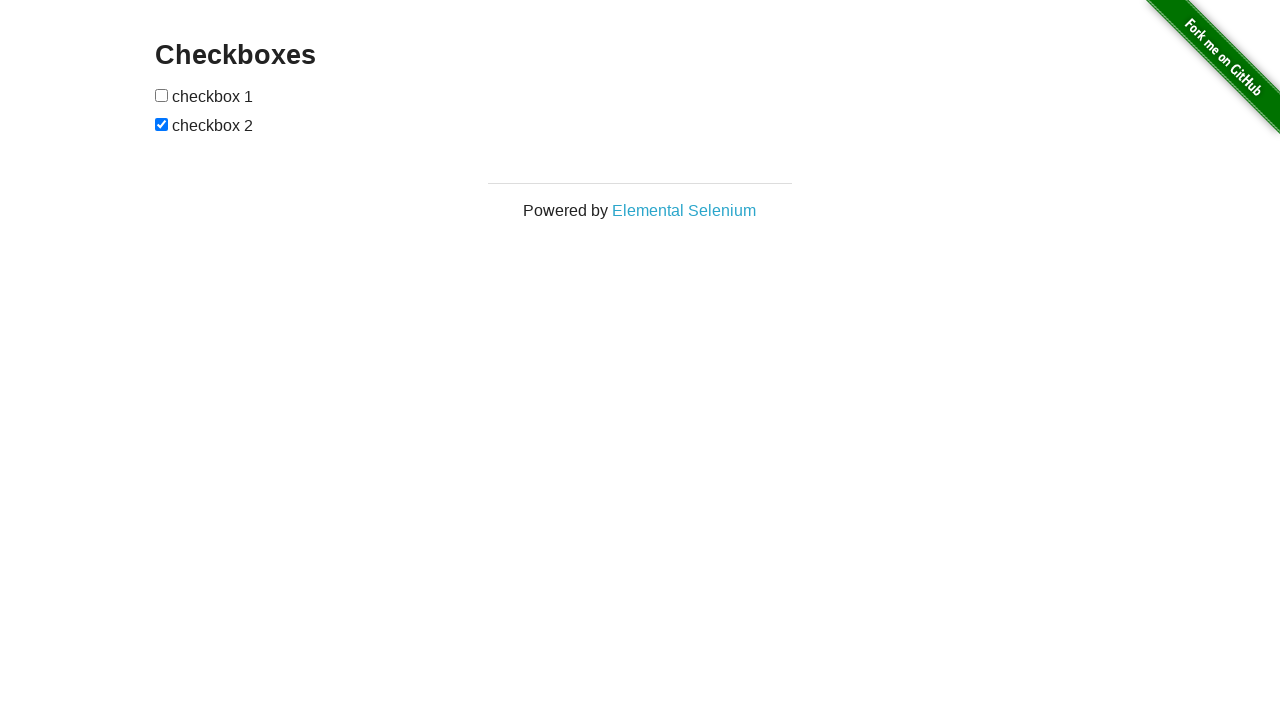

Located first checkbox element
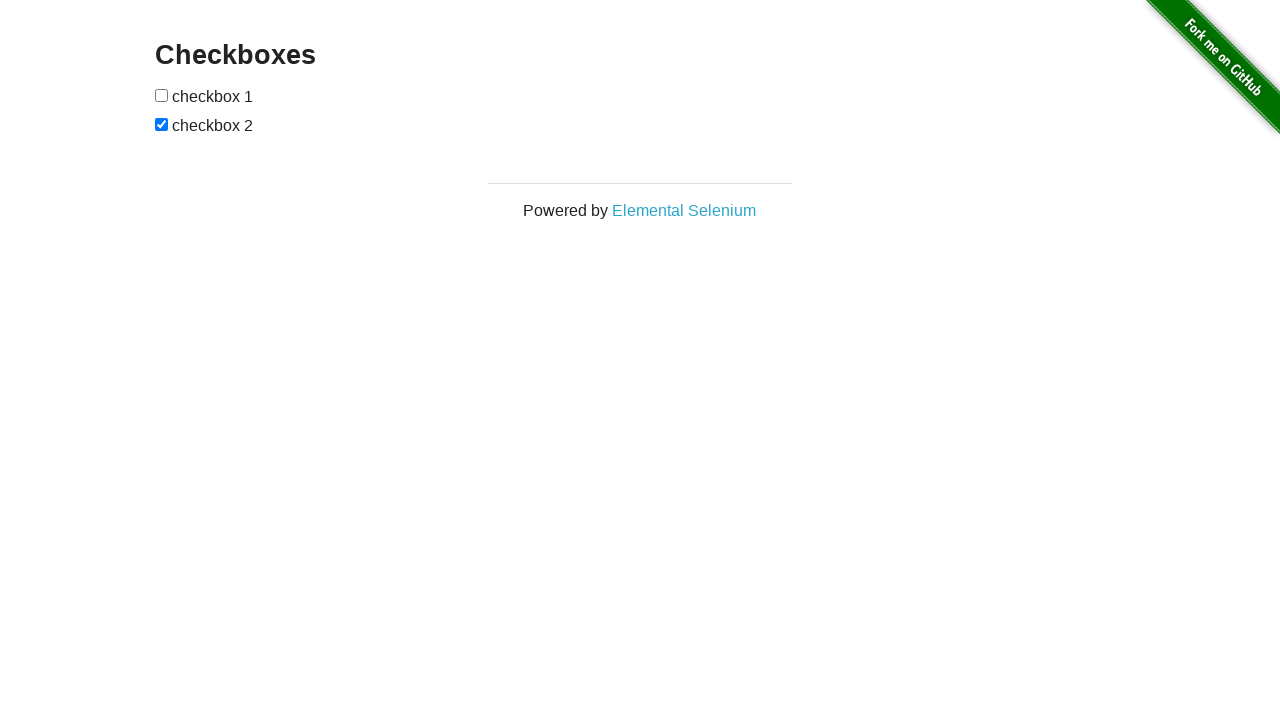

Located second checkbox element
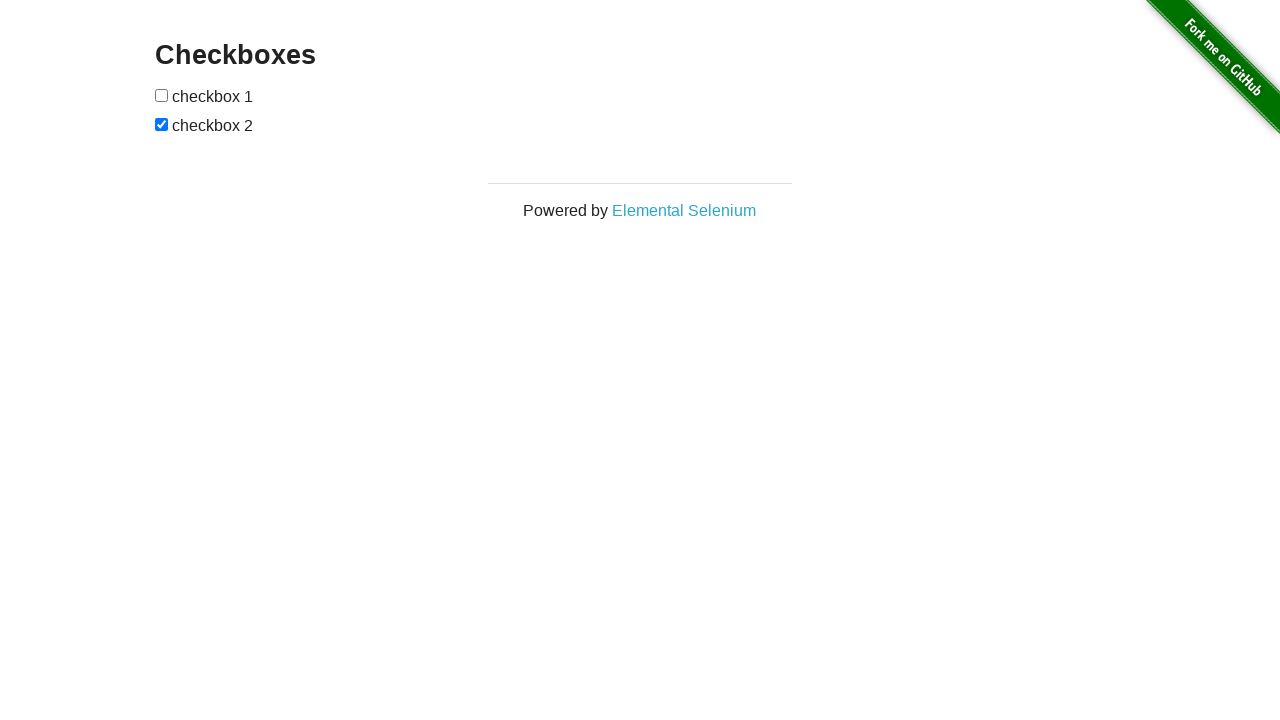

First checkbox was not checked, clicked to select it at (162, 95) on xpath=//form//input[1]
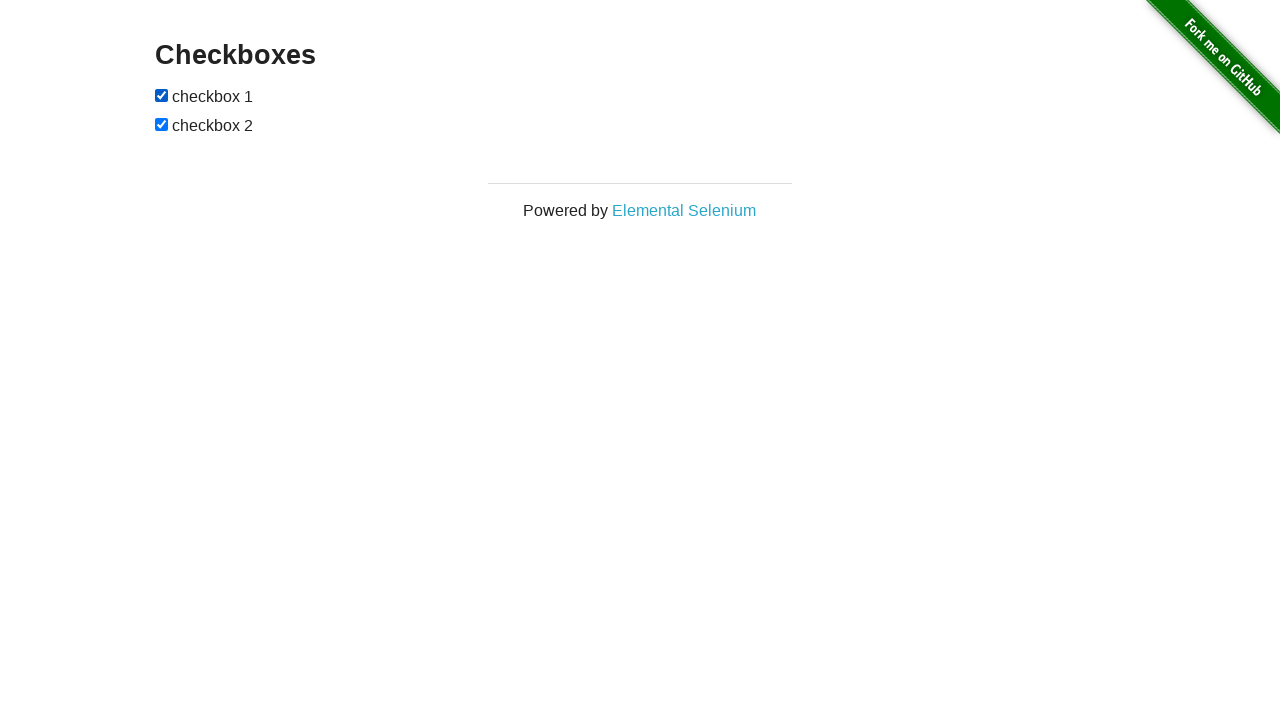

Second checkbox was already checked
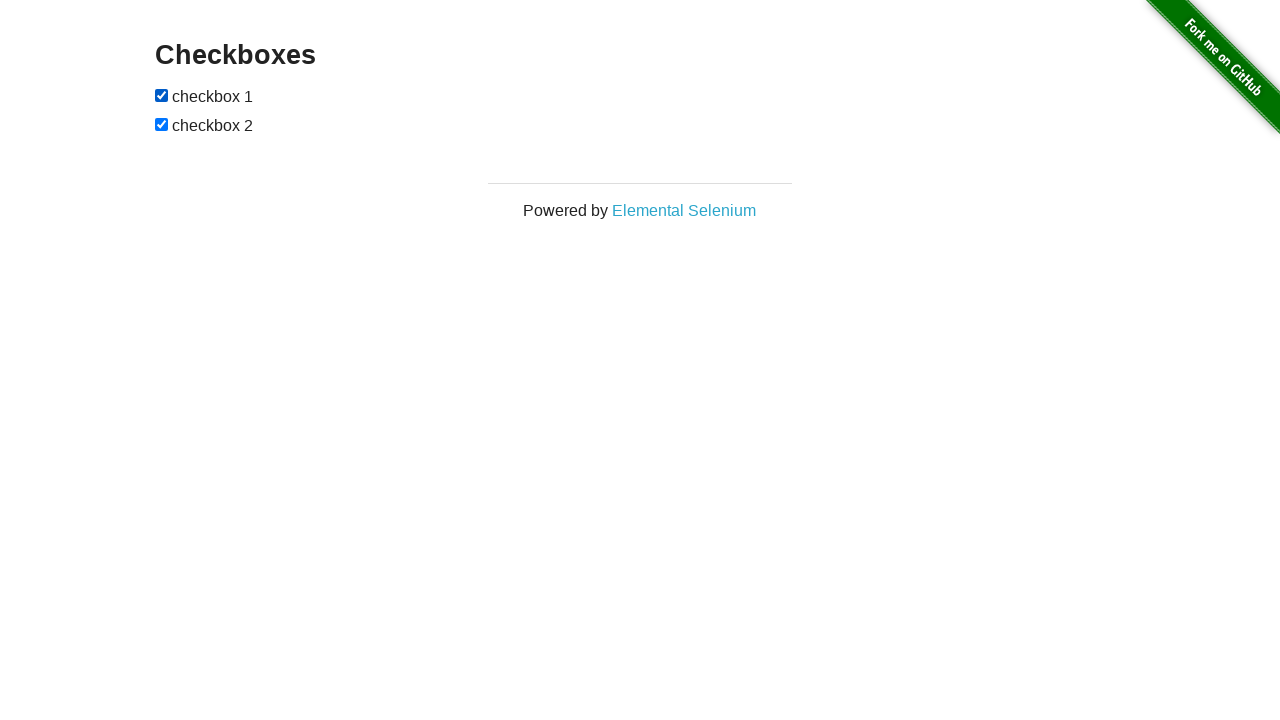

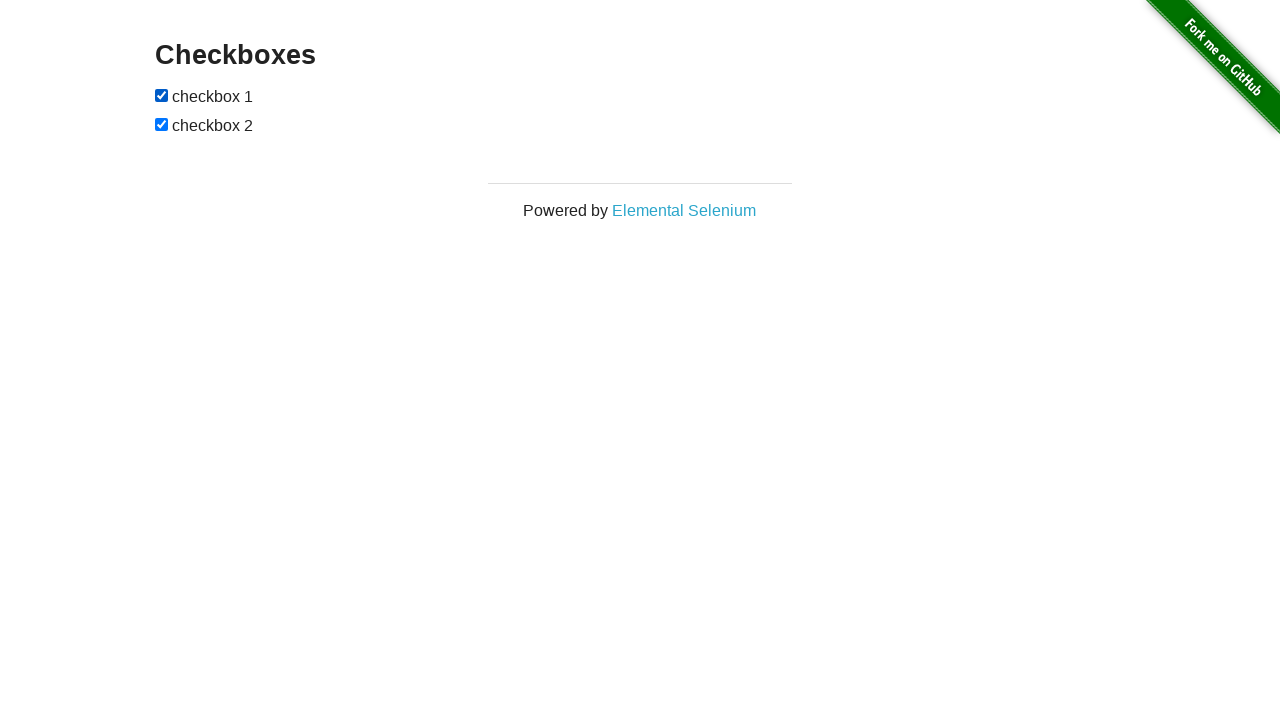